Tests table sorting functionality and searches for a specific item's price across pagination

Starting URL: https://rahulshettyacademy.com/seleniumPractise/#/offers

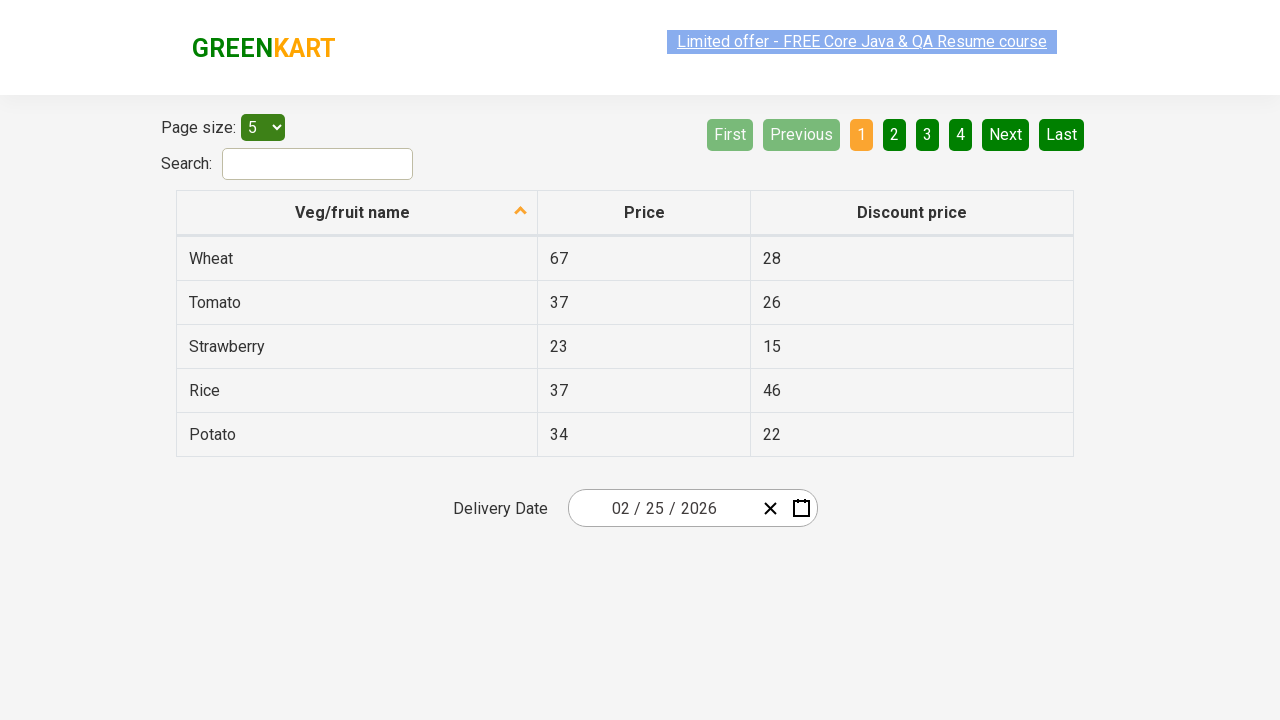

Clicked 'Veg/fruit name' column header to sort table at (353, 212) on xpath=//*[contains(text(),'Veg/fruit name')]
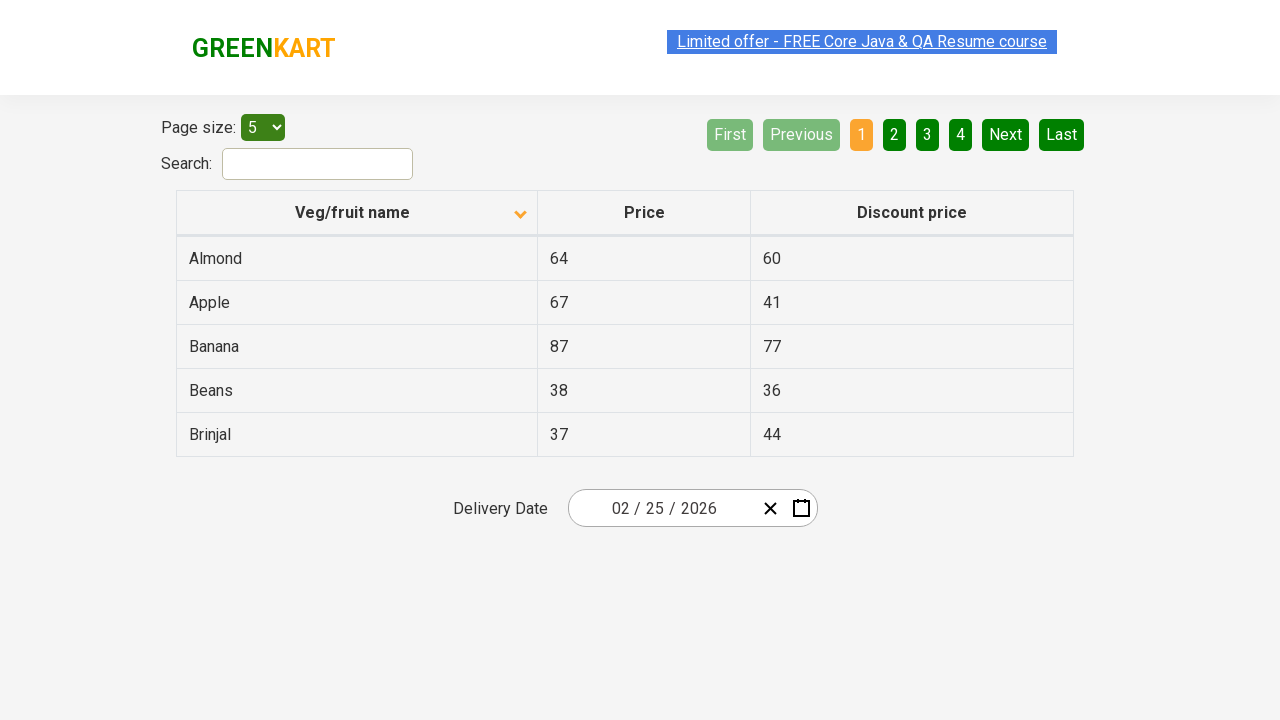

Captured all elements in first column
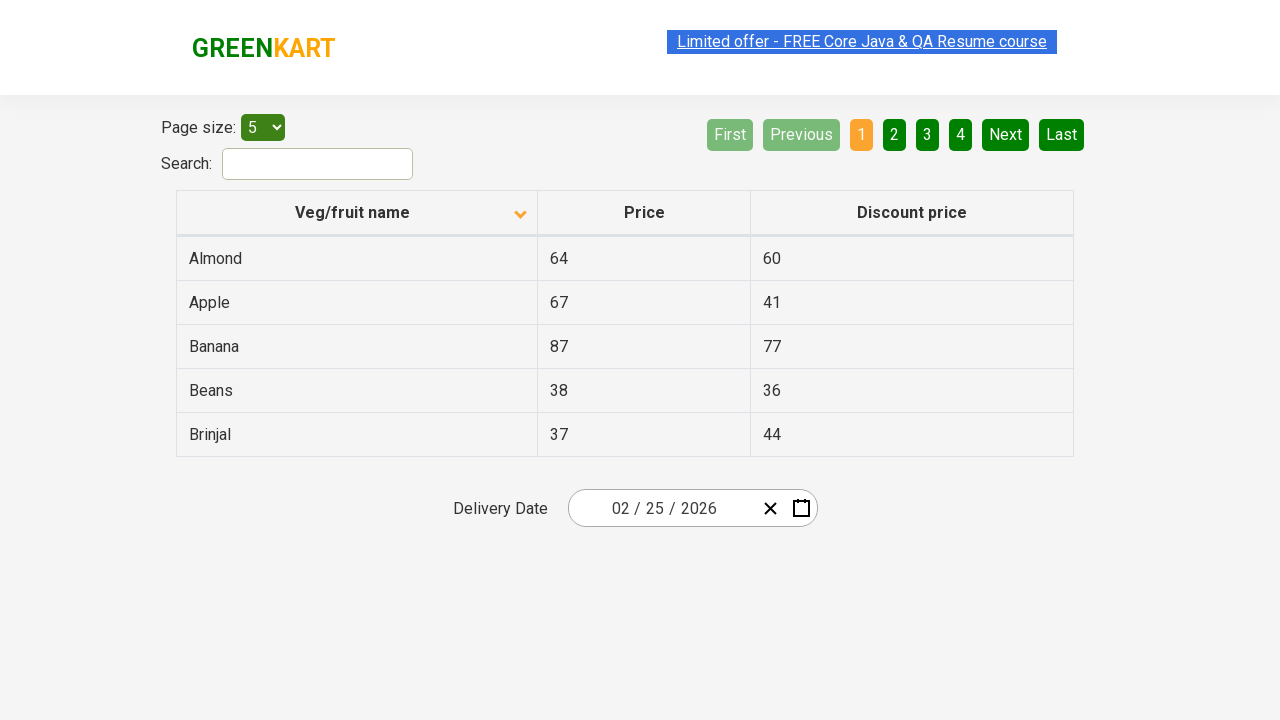

Extracted text content from all first column elements
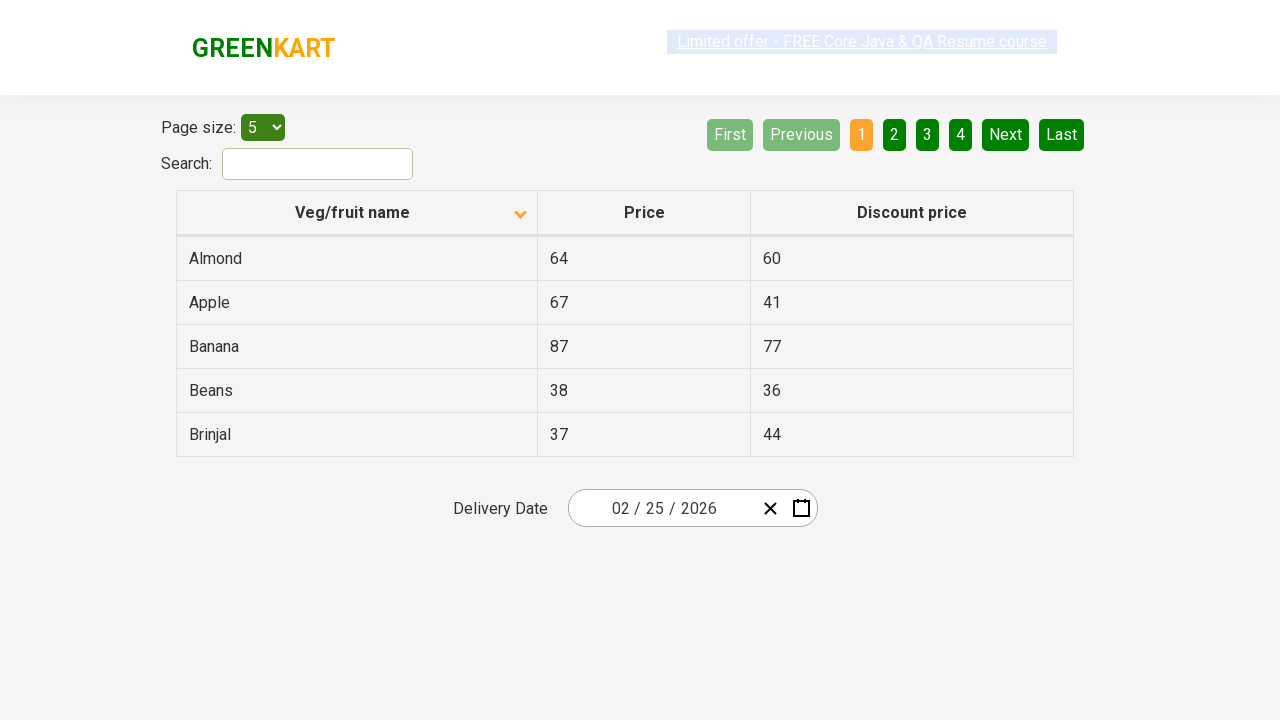

Created sorted copy of original list for comparison
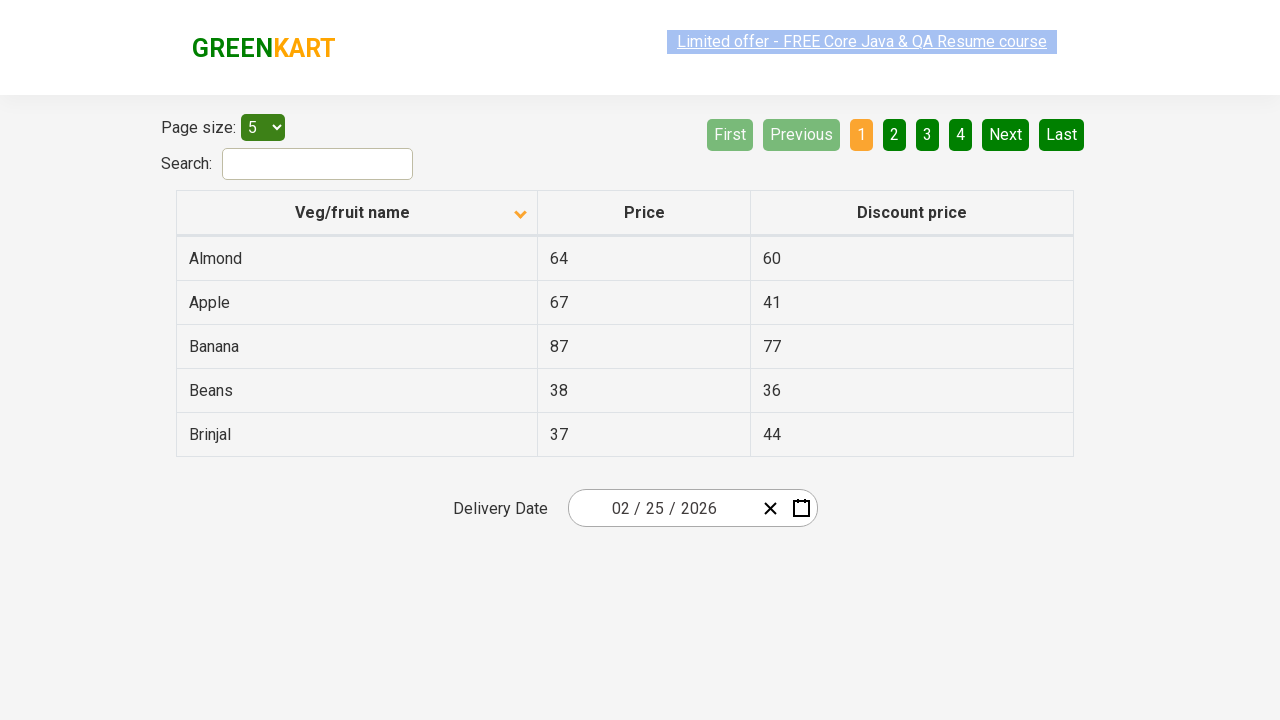

Verified that table is properly sorted alphabetically
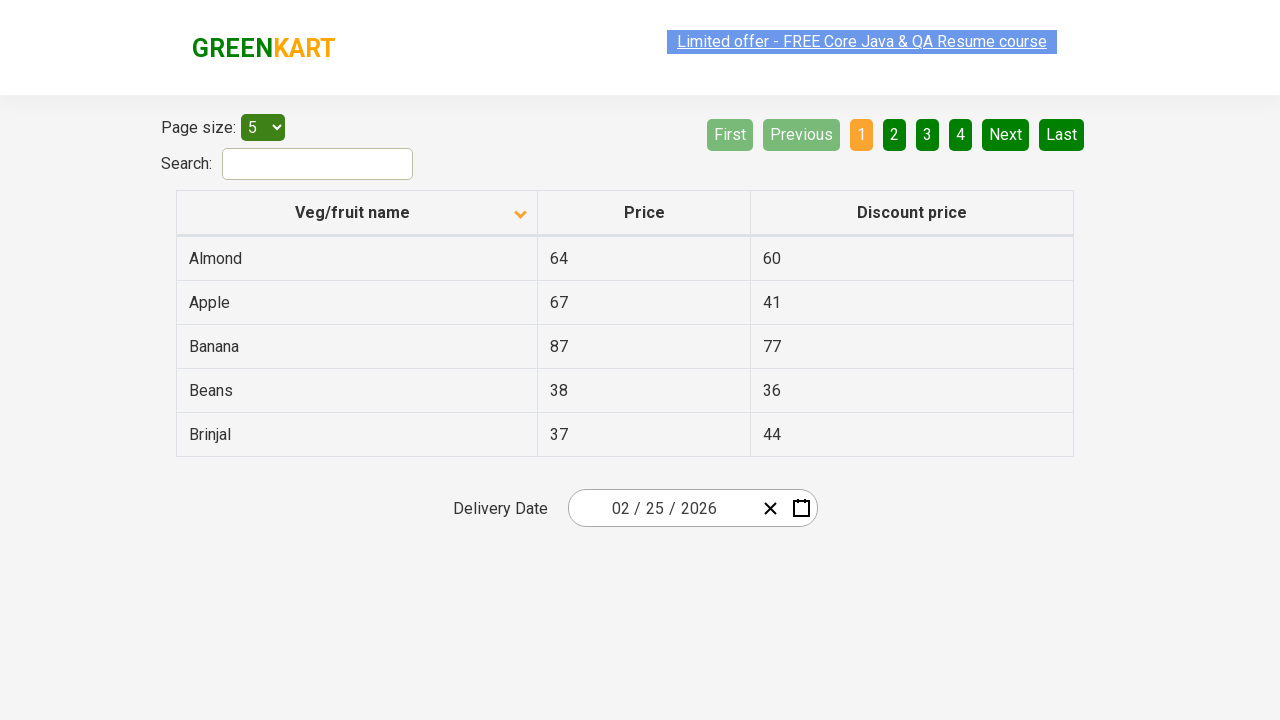

Retrieved all rows from first column for Rice search
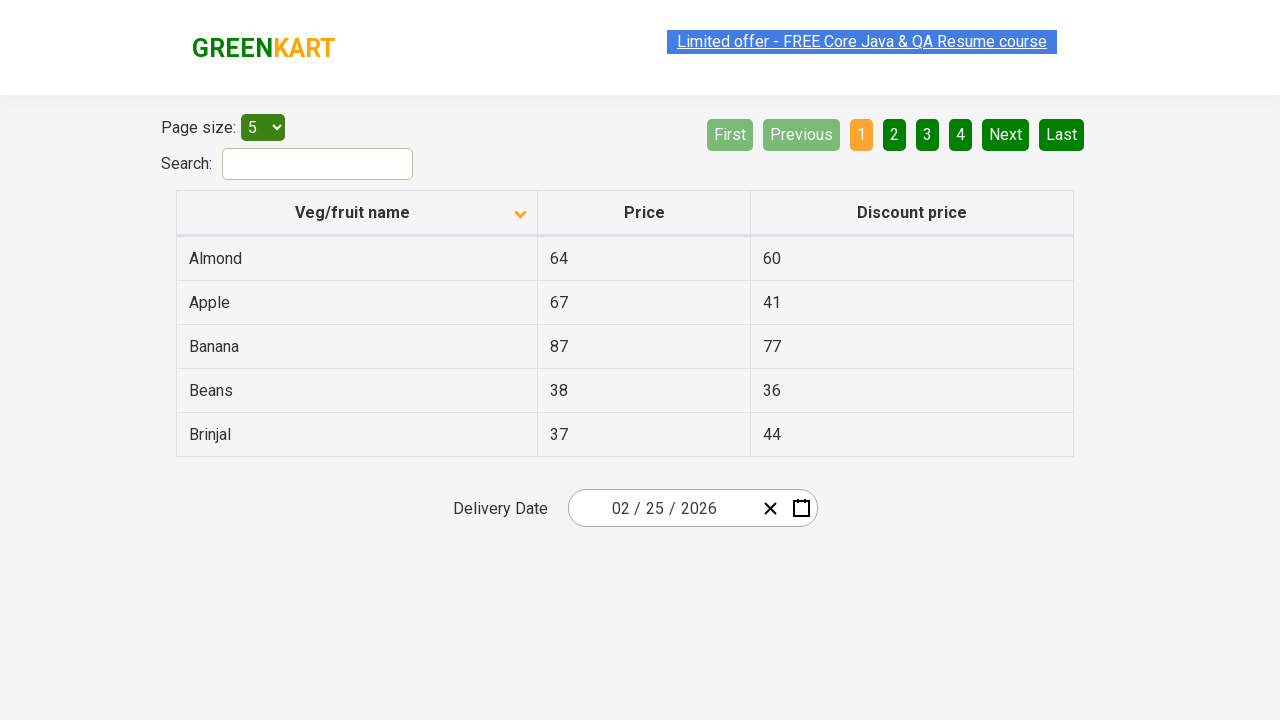

Rice not found on current page, clicked Next to navigate to next page at (1006, 134) on [aria-label='Next']
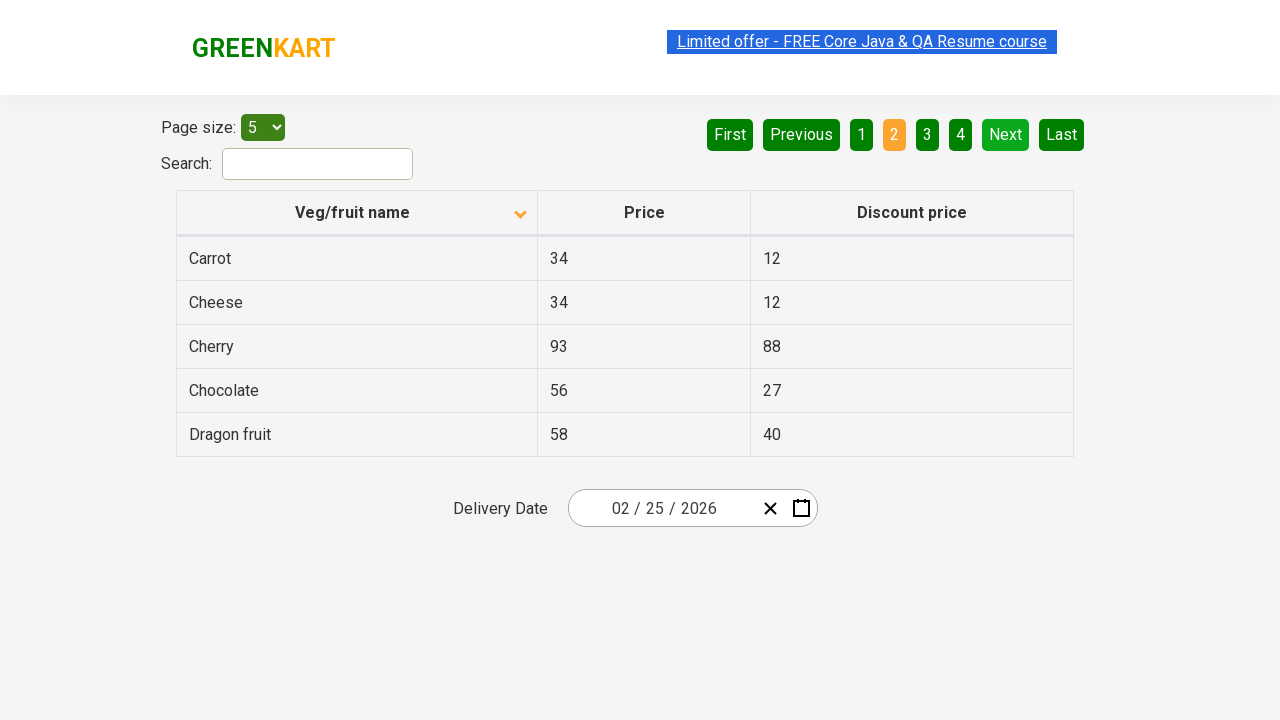

Retrieved all rows from first column for Rice search
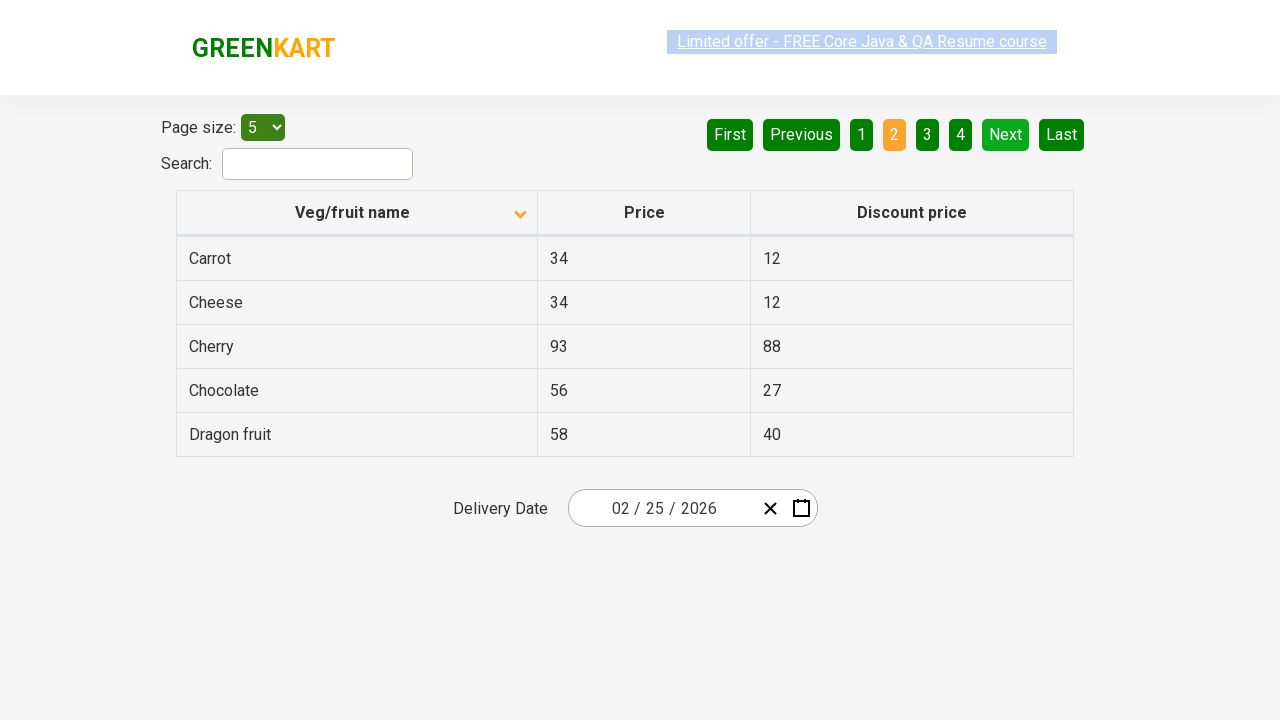

Rice not found on current page, clicked Next to navigate to next page at (1006, 134) on [aria-label='Next']
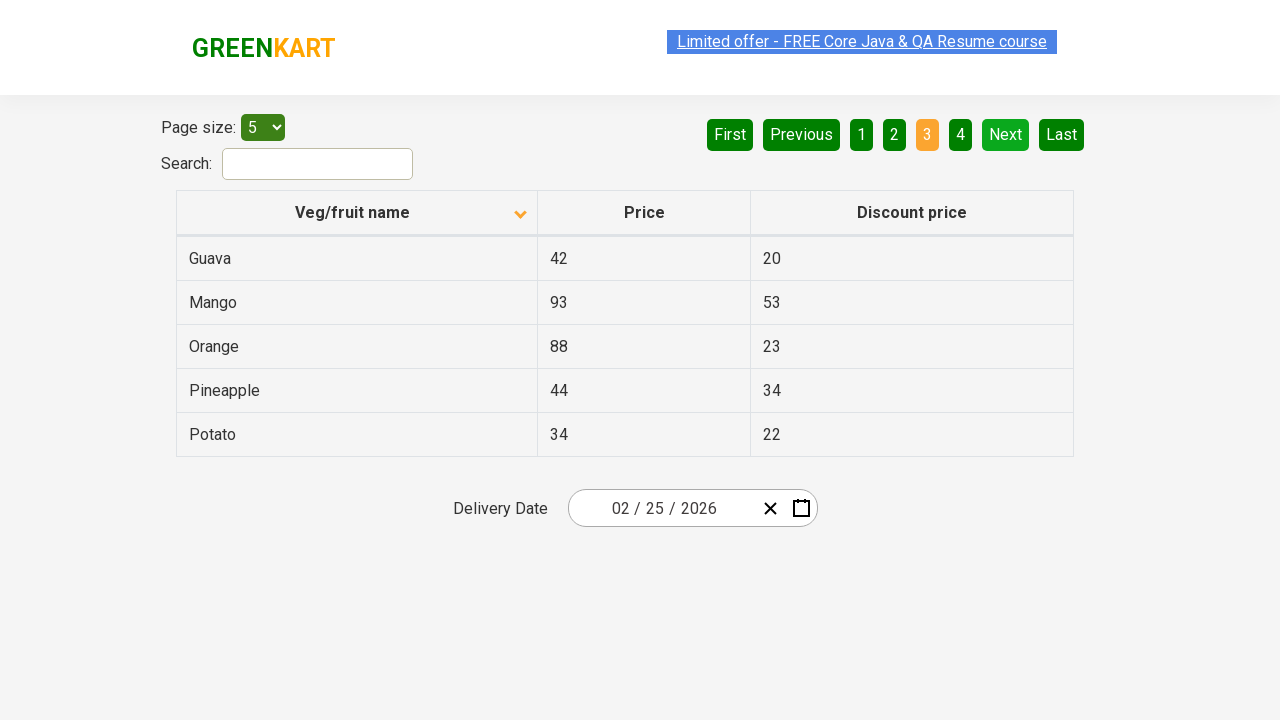

Retrieved all rows from first column for Rice search
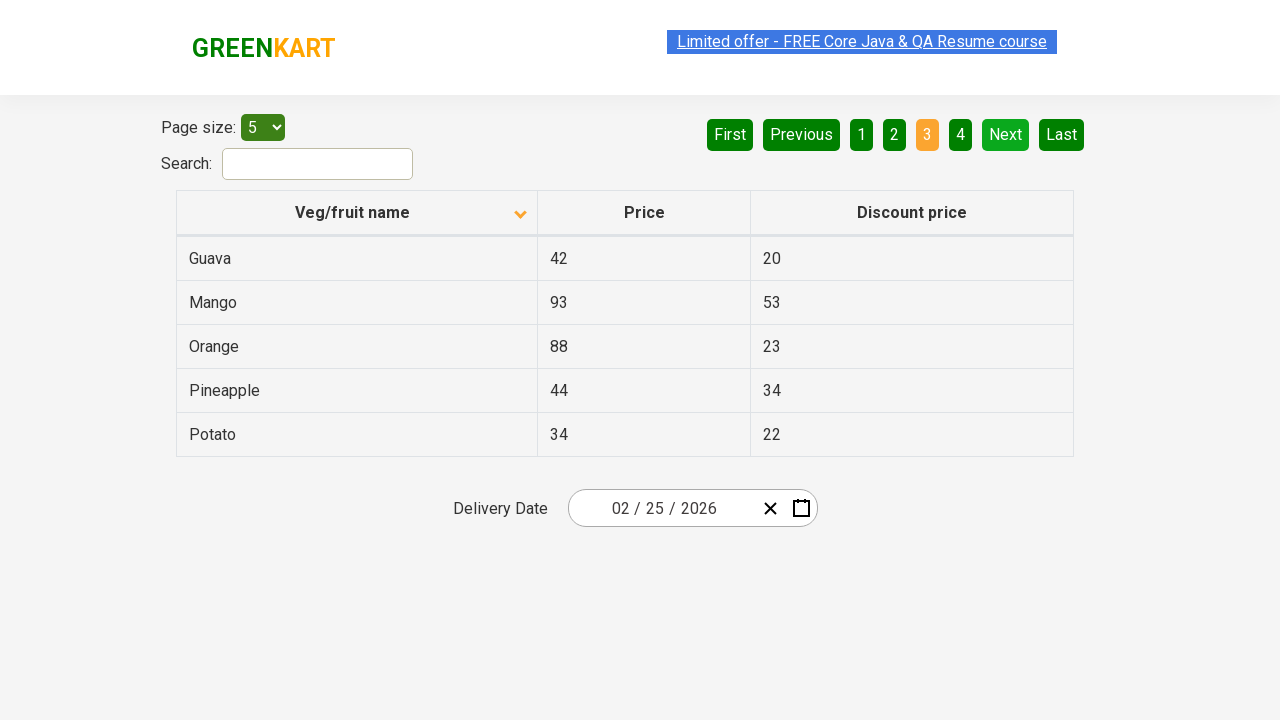

Rice not found on current page, clicked Next to navigate to next page at (1006, 134) on [aria-label='Next']
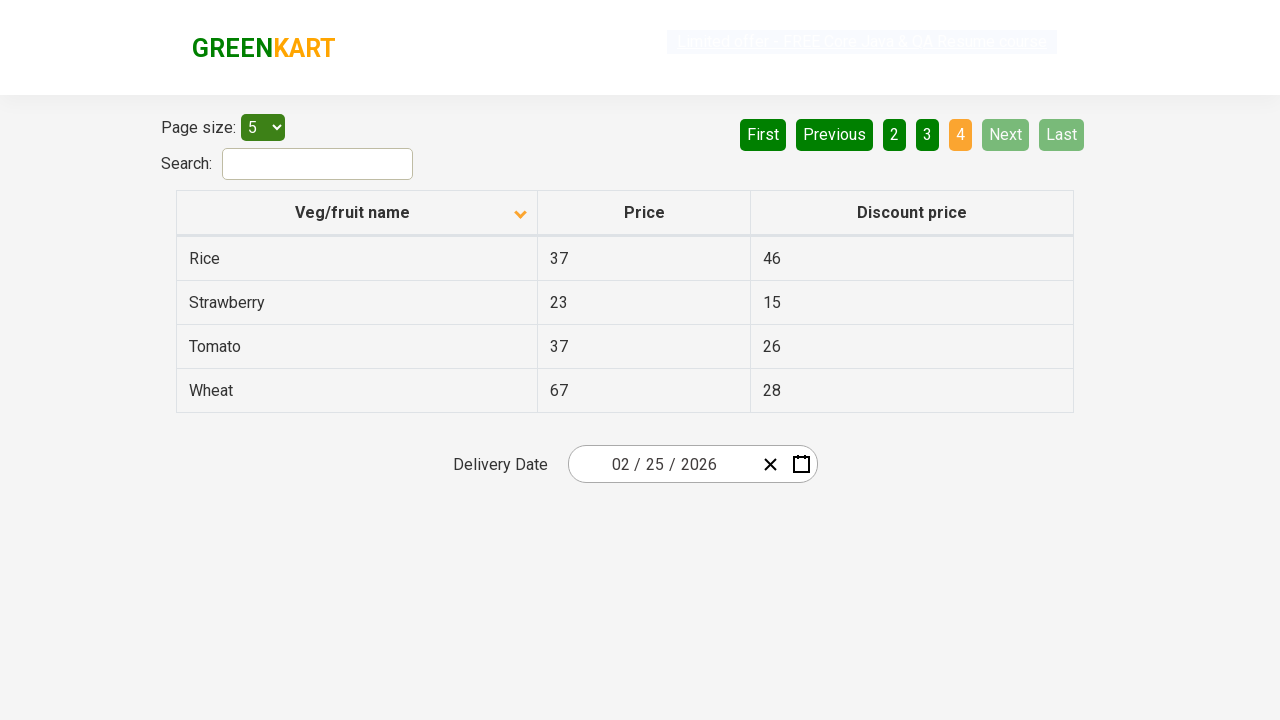

Retrieved all rows from first column for Rice search
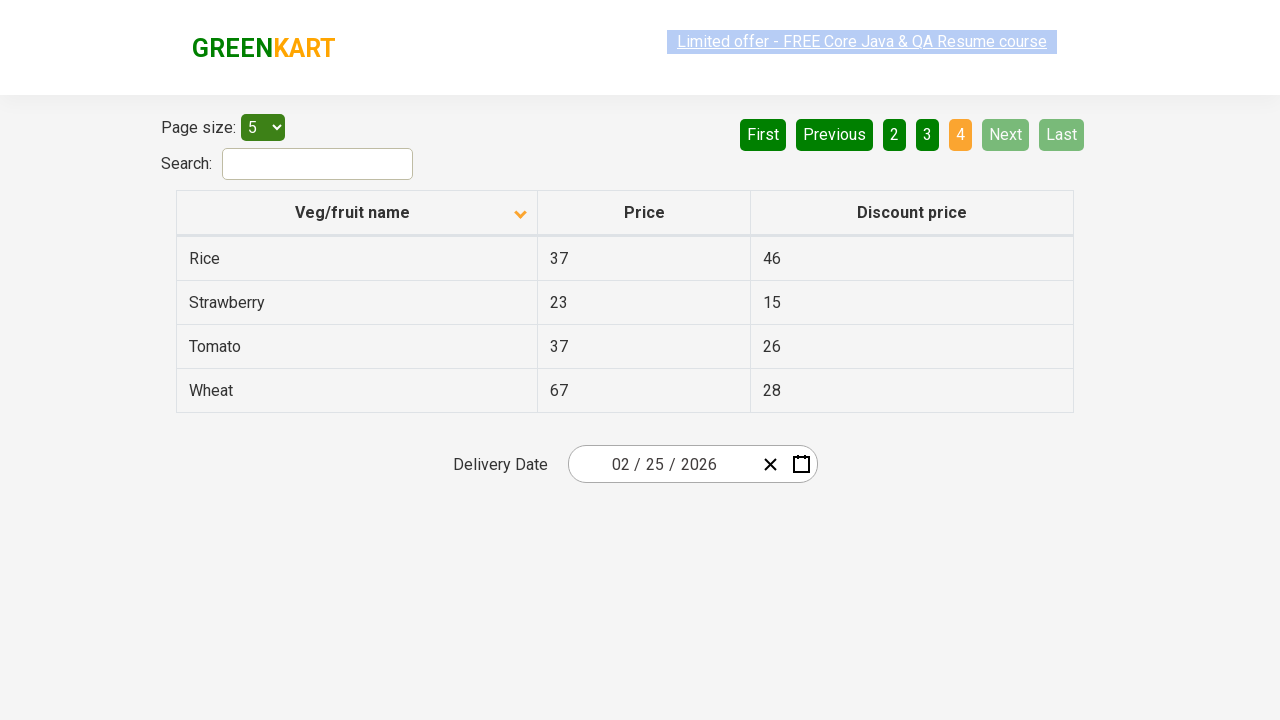

Found Rice and retrieved its price: 37
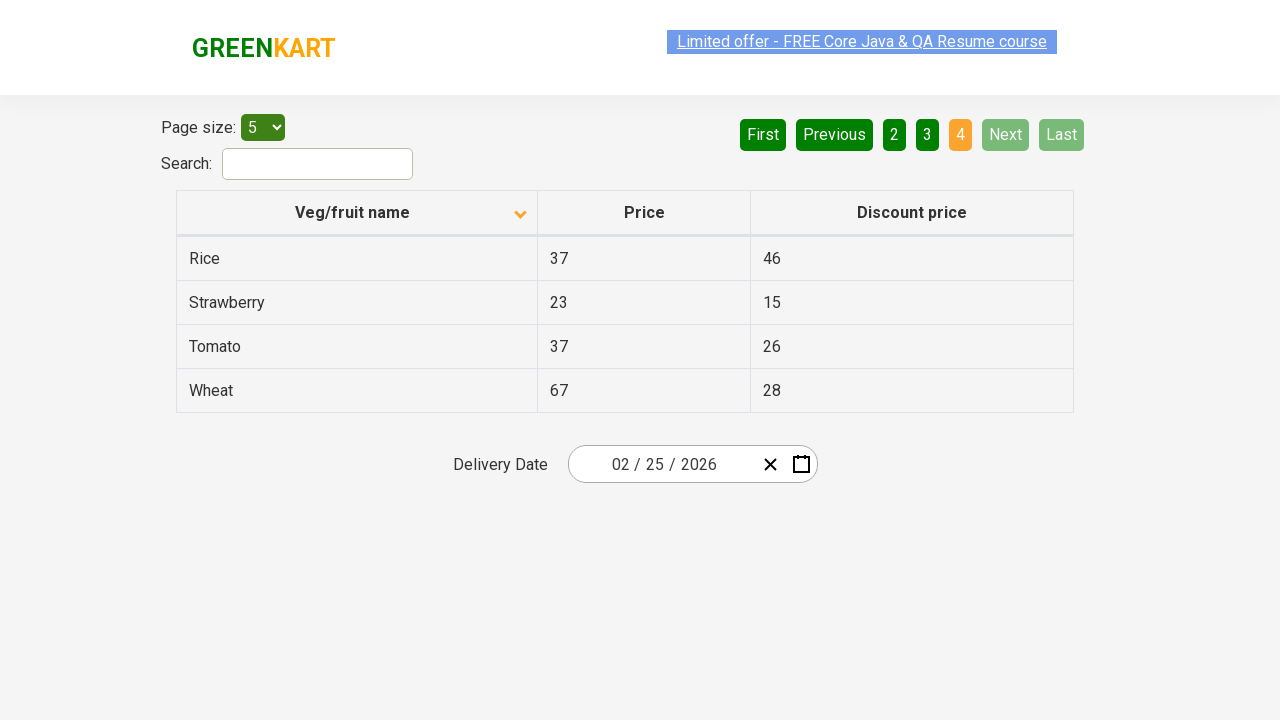

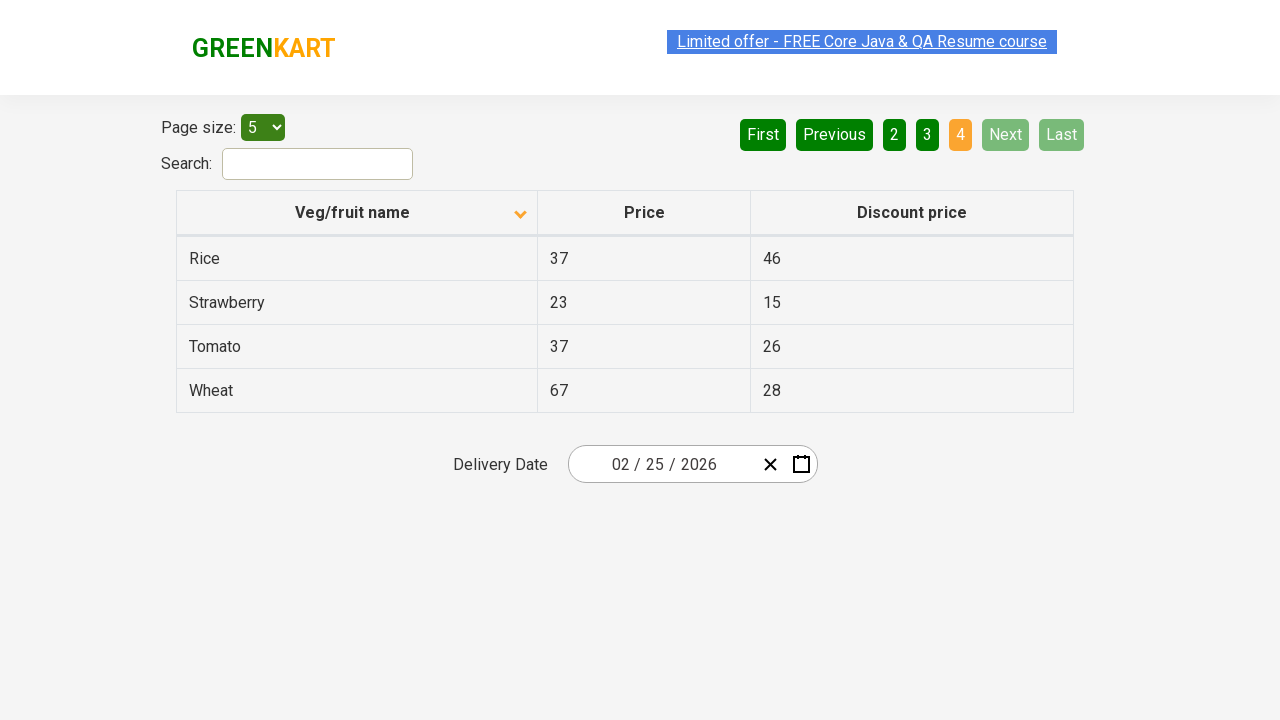